Tests dynamic element visibility by waiting for a button to become visible after 5 seconds and verifying it is displayed

Starting URL: https://demoqa.com/dynamic-properties

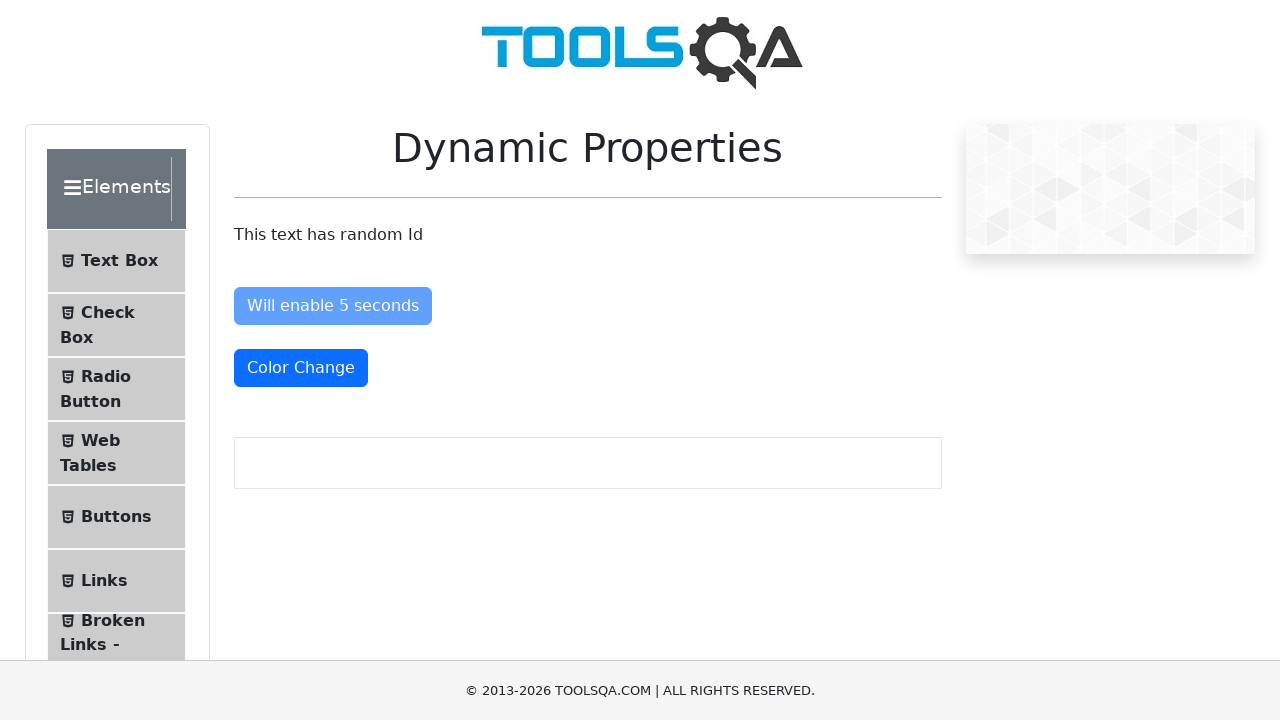

Waited for button #visibleAfter to become visible (timeout: 10000ms)
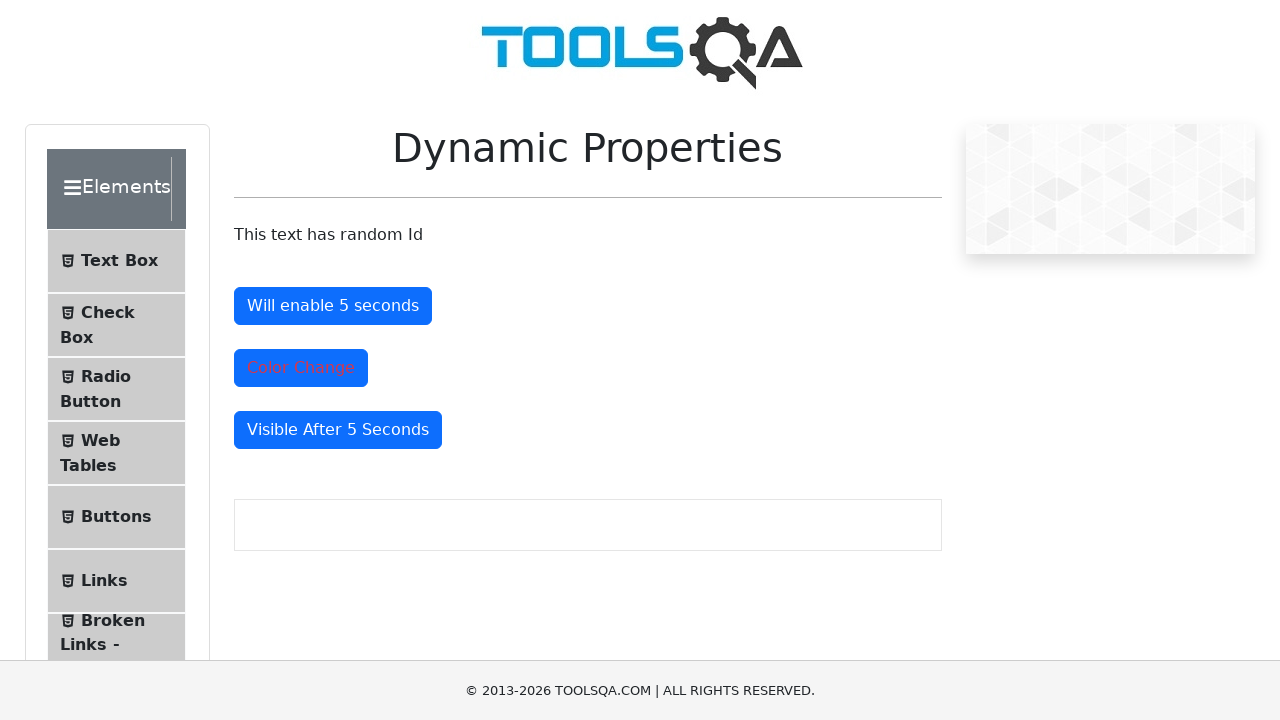

Located the button element #visibleAfter
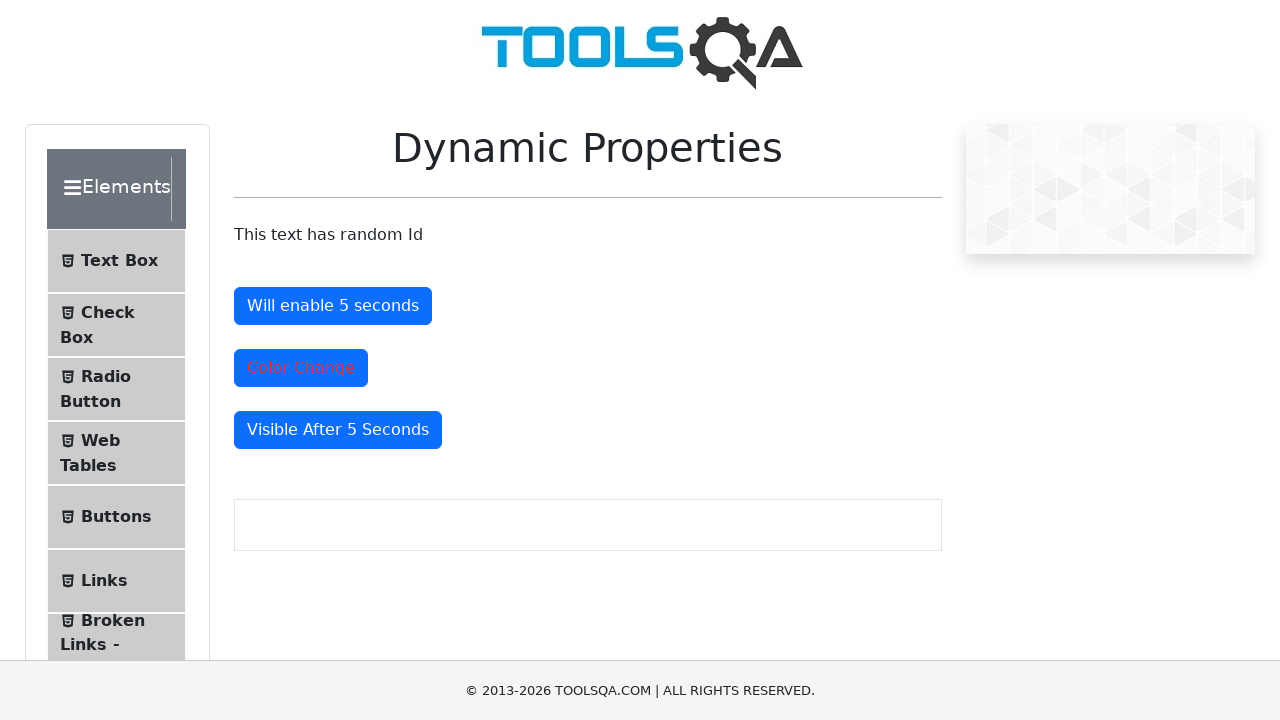

Verified that button #visibleAfter is displayed
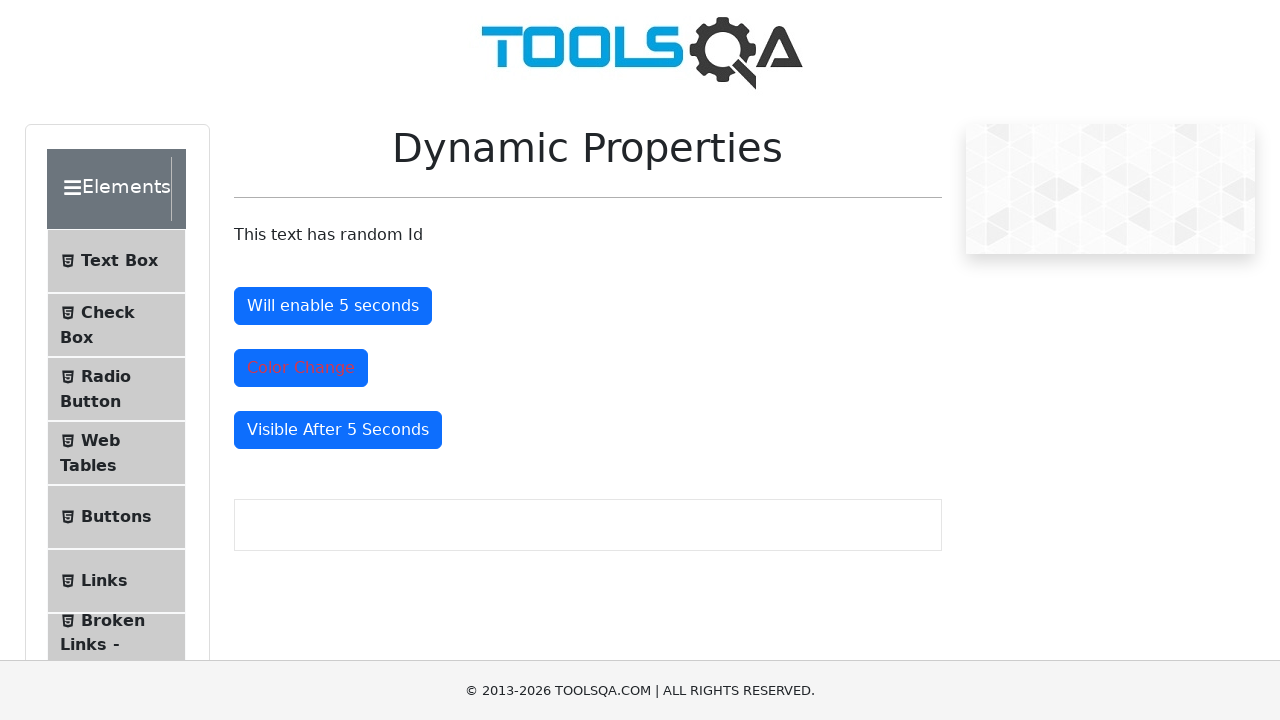

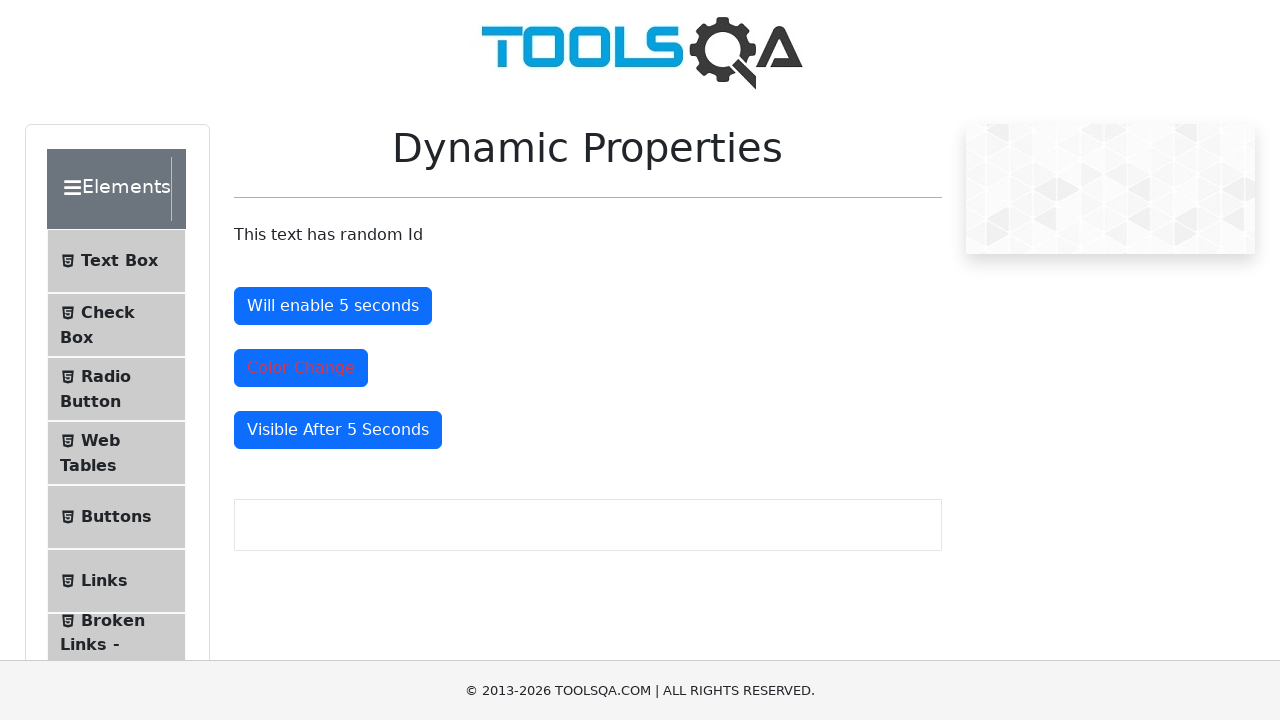